Tests an autocomplete functionality by typing 'uni' in a country search field, selecting 'United Kingdom' from the suggestions, clicking submit, and verifying the result contains the selected country.

Starting URL: https://testcenter.techproeducation.com/index.php?page=autocomplete

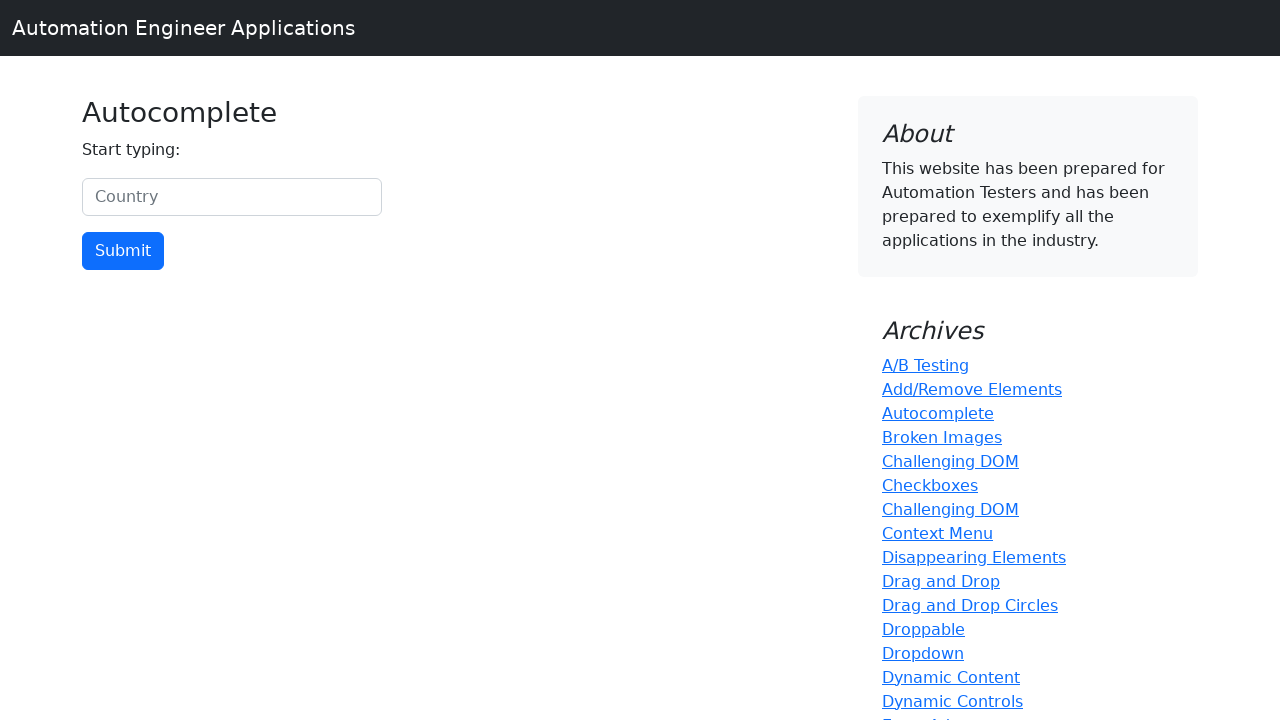

Typed 'uni' in the country search field on #myCountry
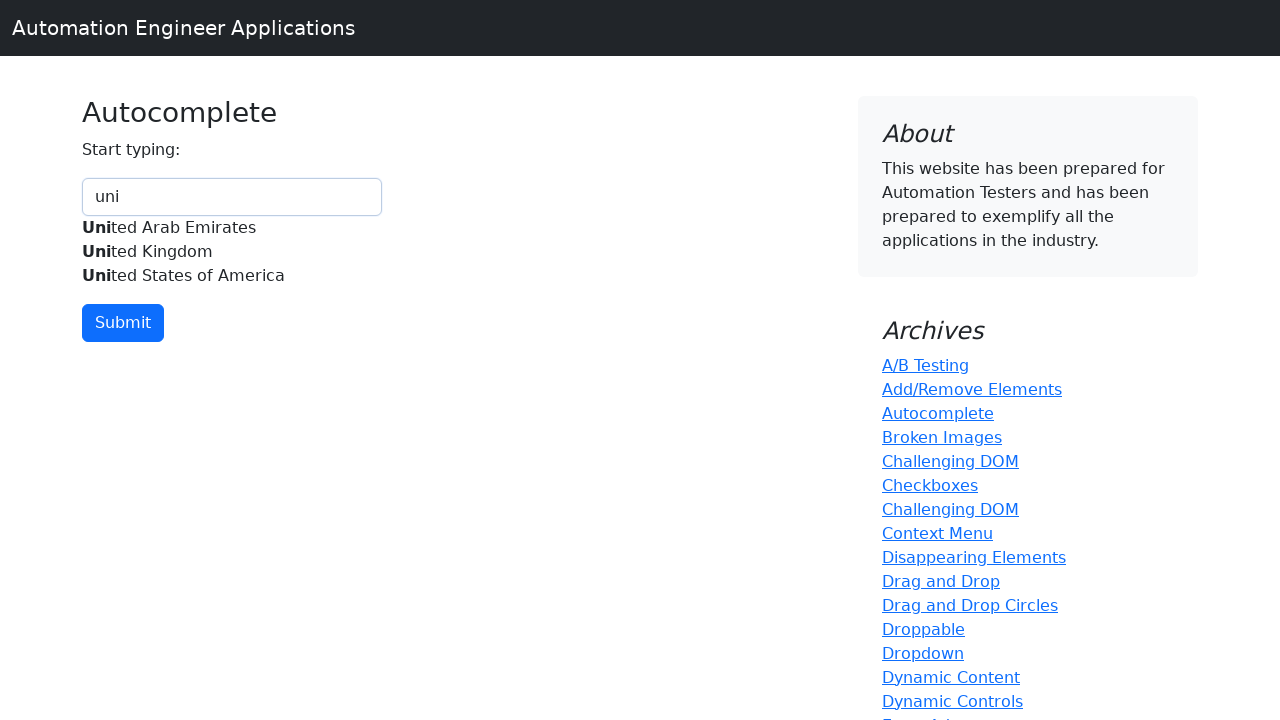

Autocomplete suggestions appeared
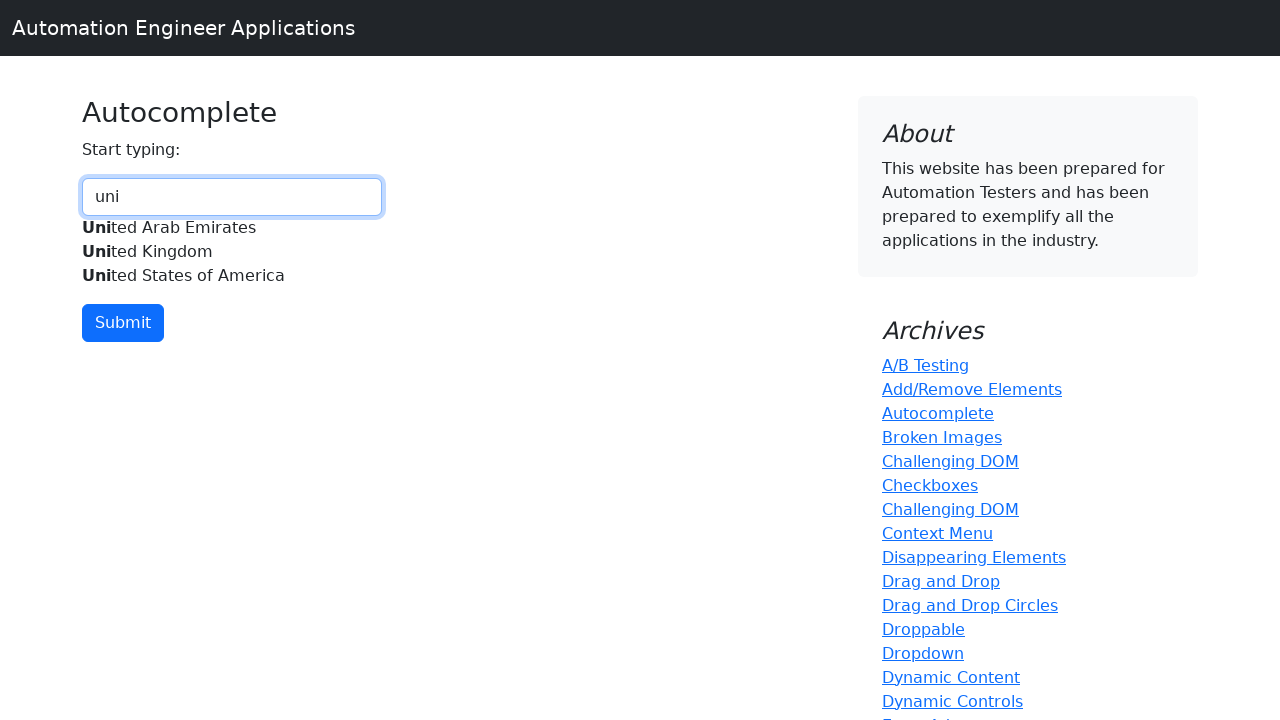

Selected 'United Kingdom' from autocomplete suggestions at (232, 252) on xpath=//div[@id='myCountryautocomplete-list']//div[.='United Kingdom']
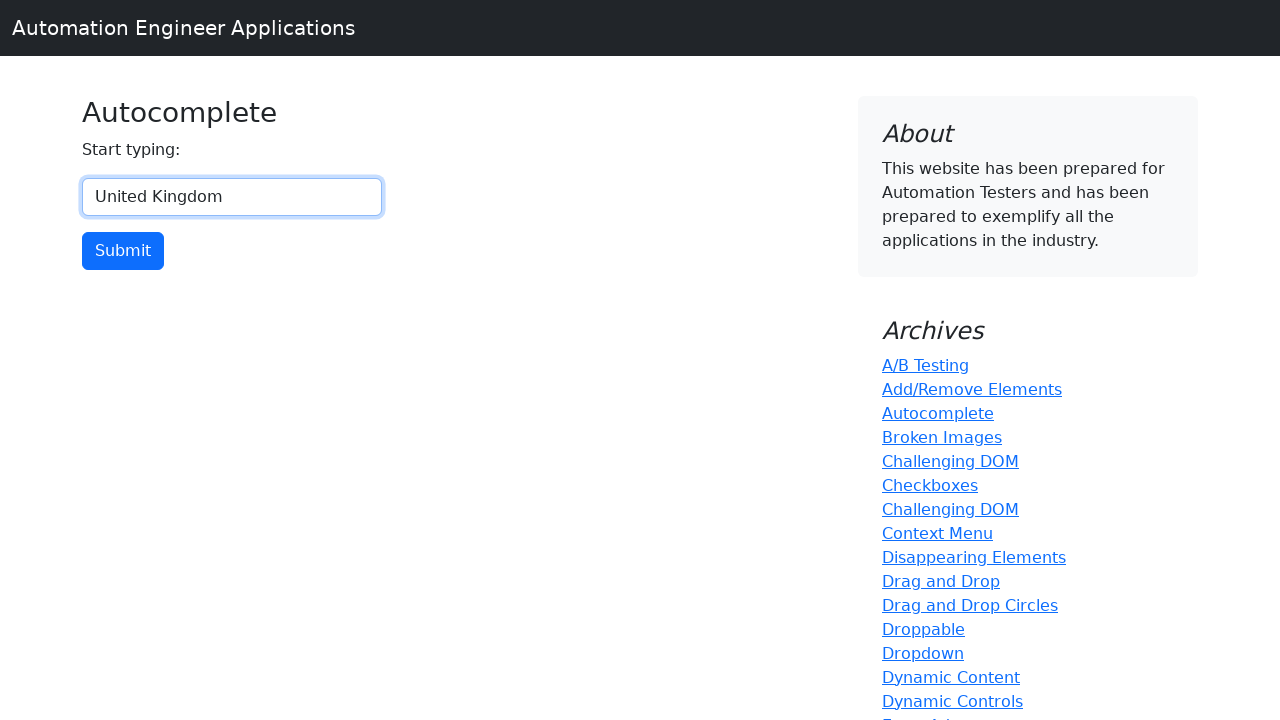

Clicked the submit button at (123, 251) on input[type='button']
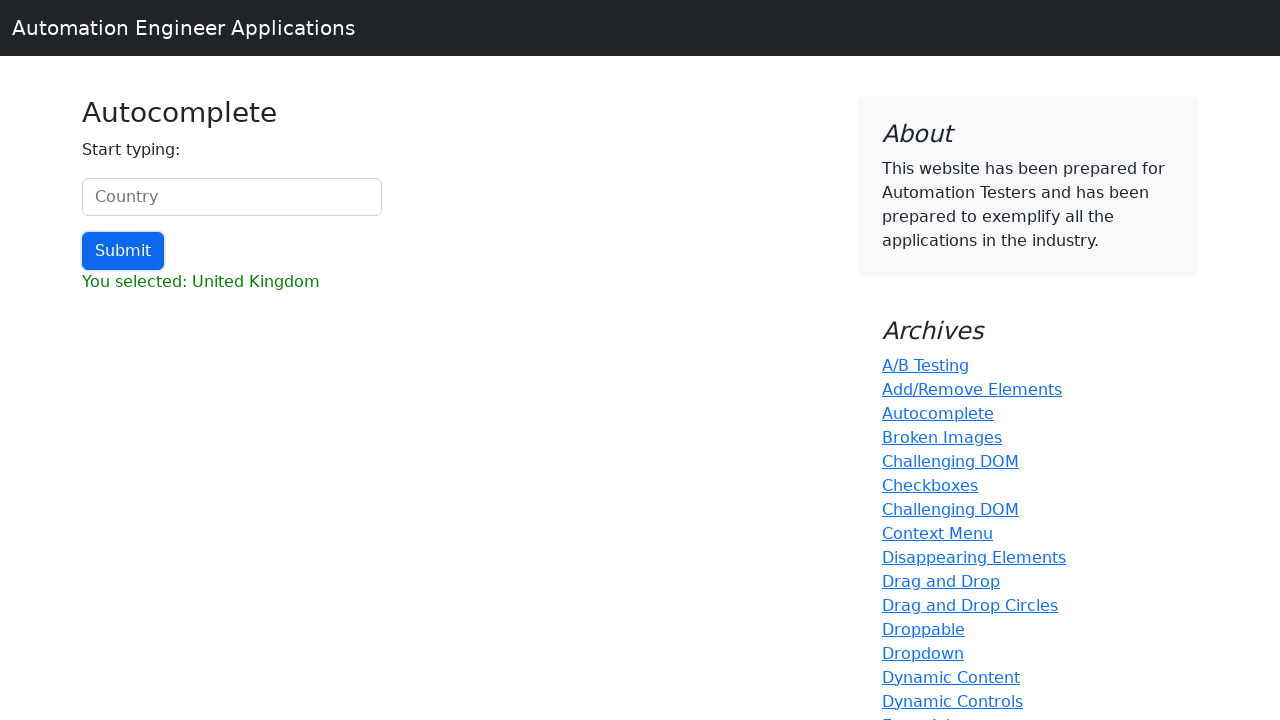

Result section loaded
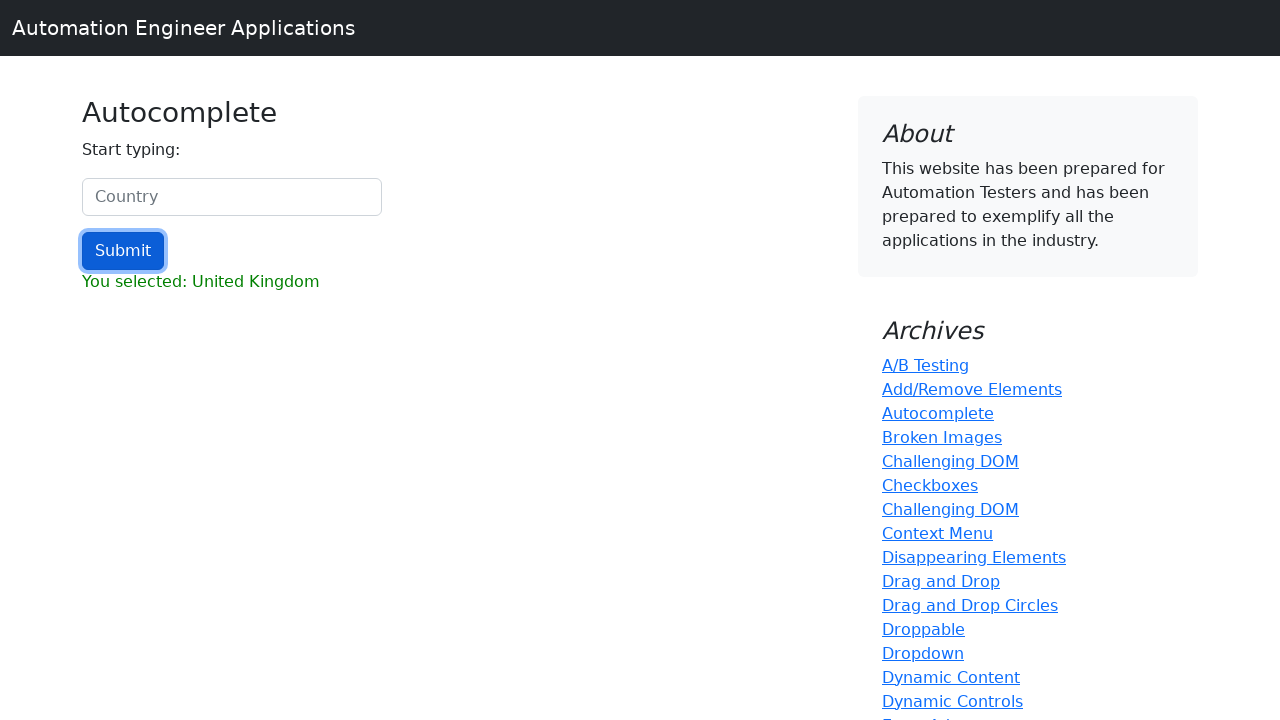

Retrieved result text content
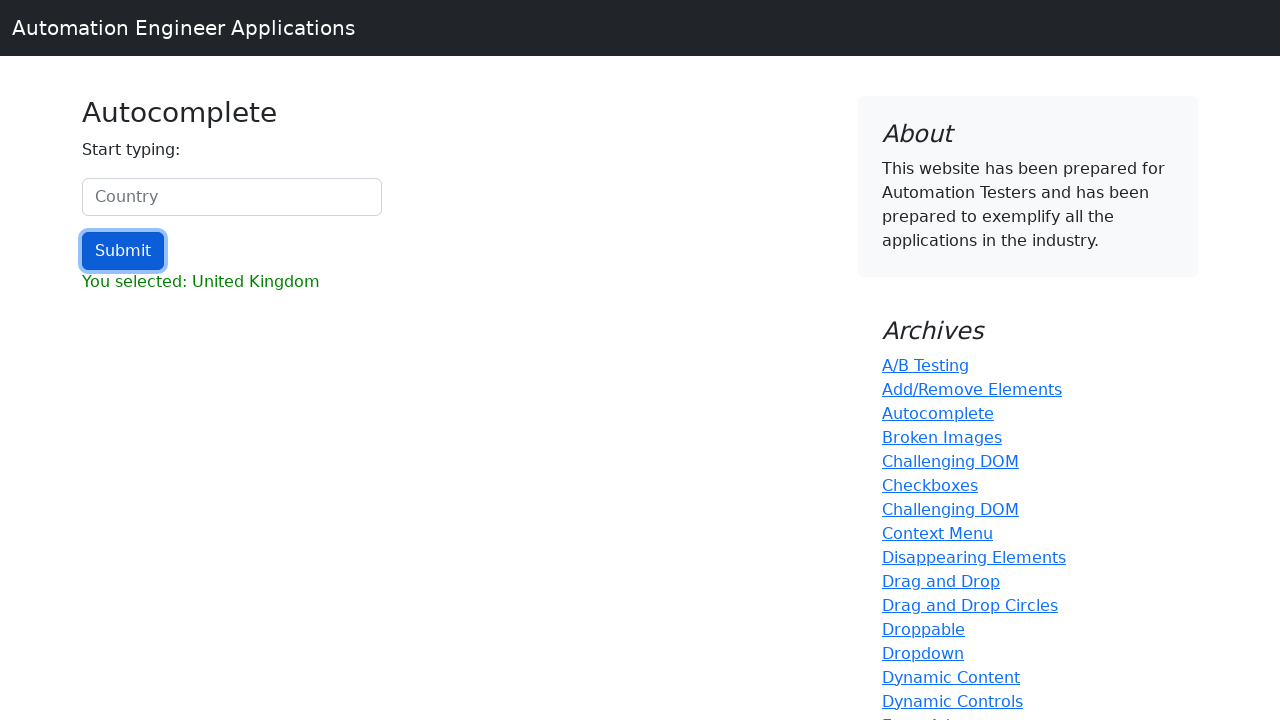

Verified that result contains 'United Kingdom'
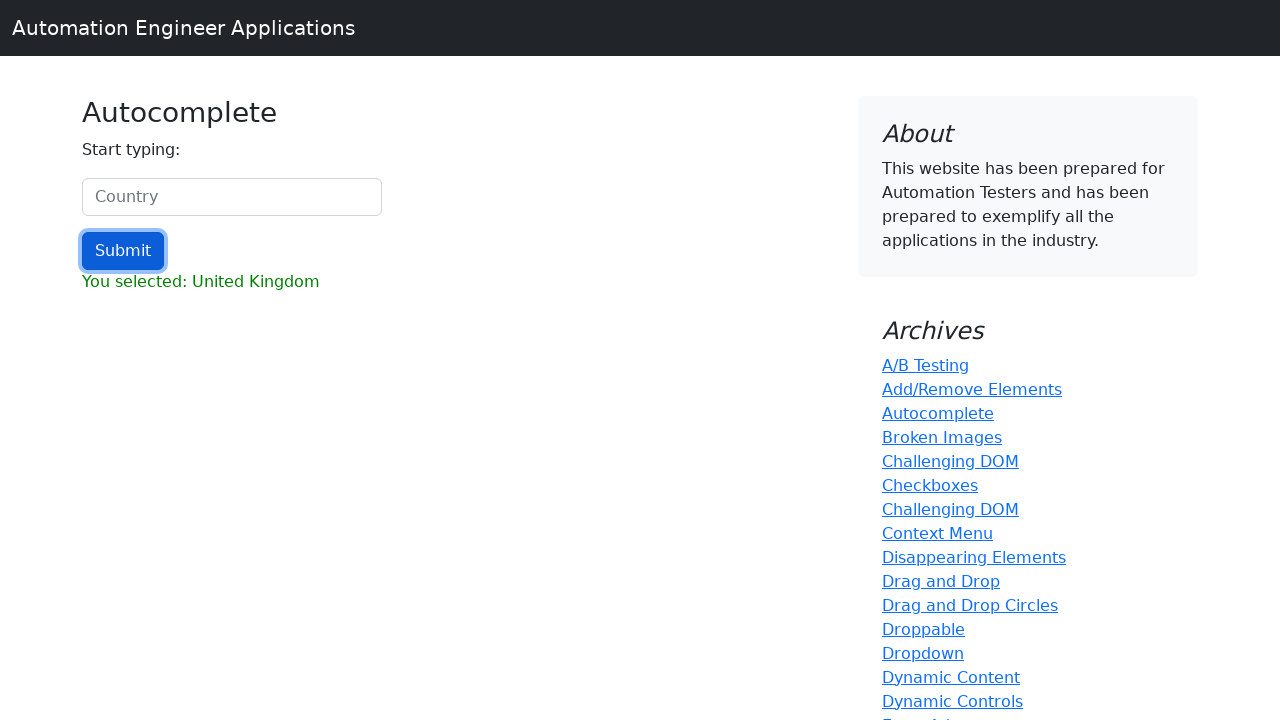

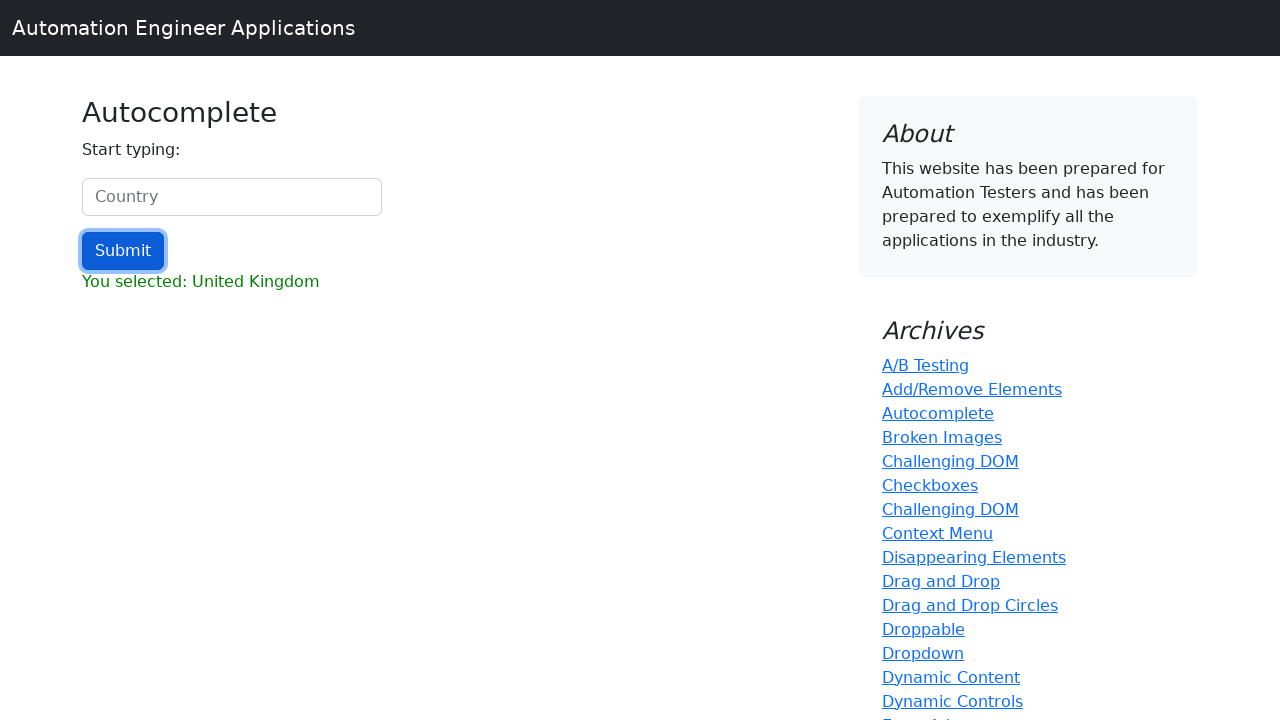